Tests alert handling functionality by triggering a prompt alert, entering text, and accepting it

Starting URL: https://leafground.com/alert.xhtml

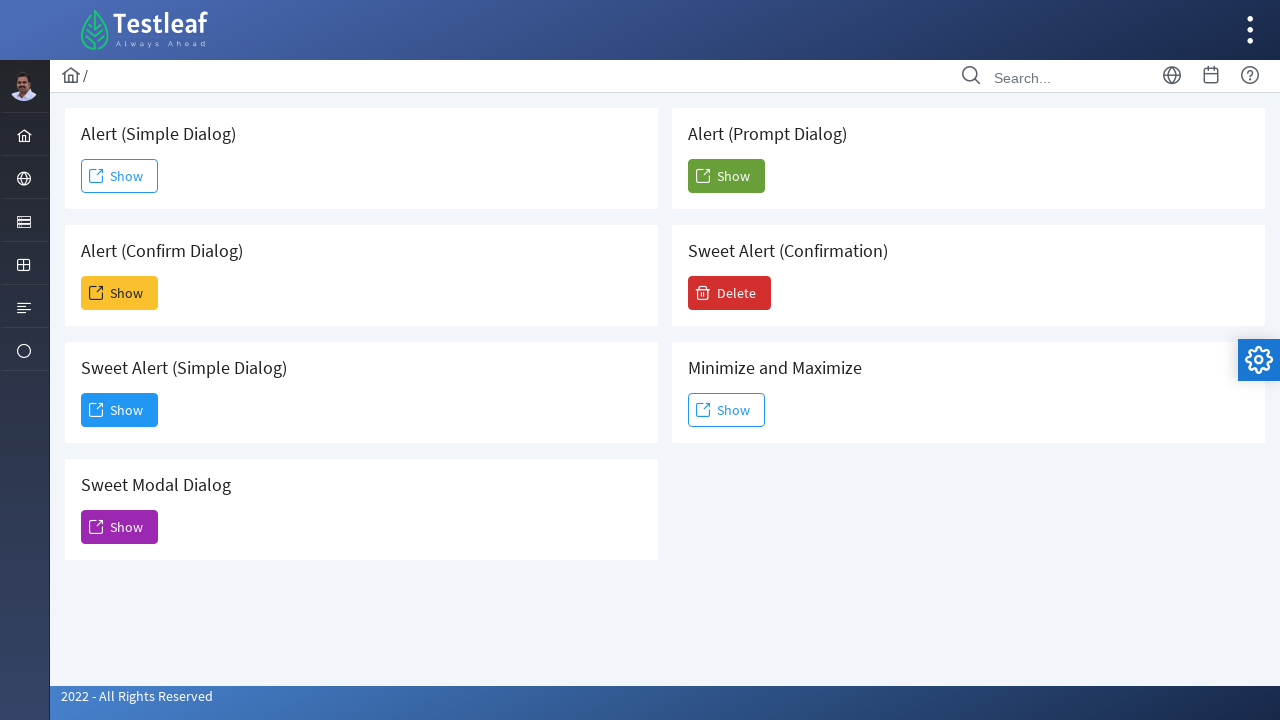

Clicked button to show prompt alert at (726, 176) on (//span[text()='Show'])[5]
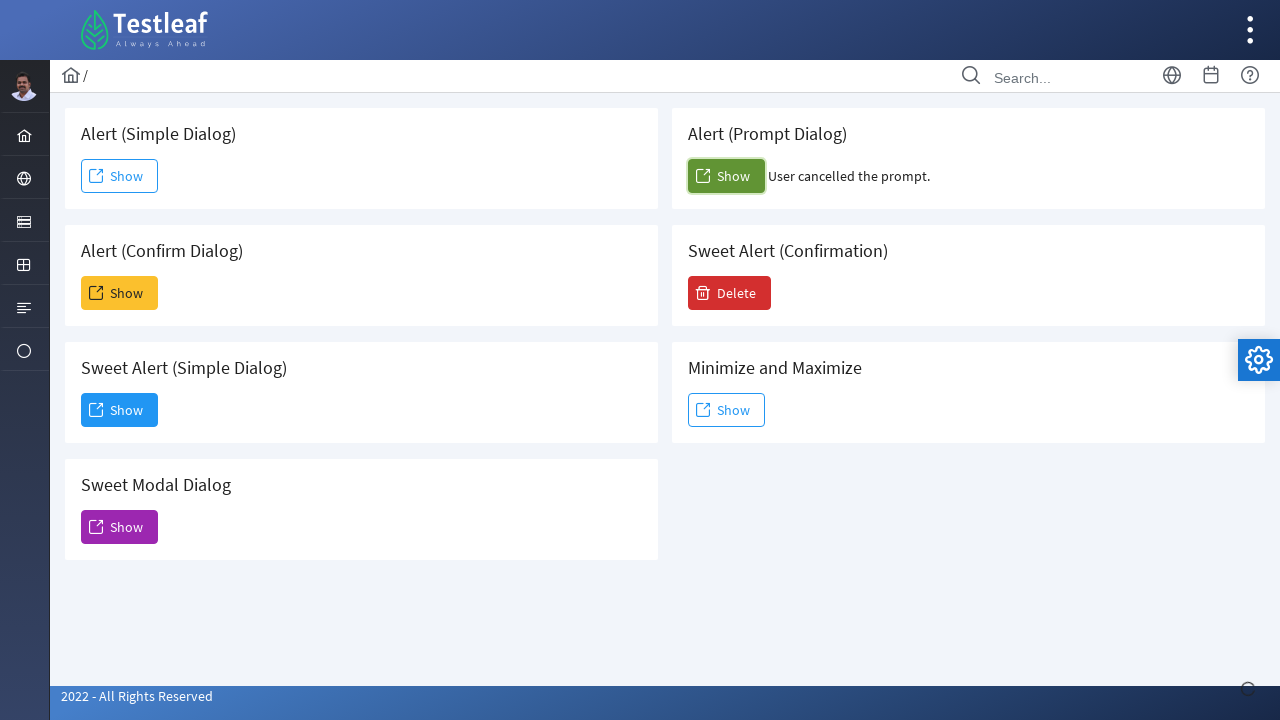

Set up dialog handler to accept prompt with text 'Megala'
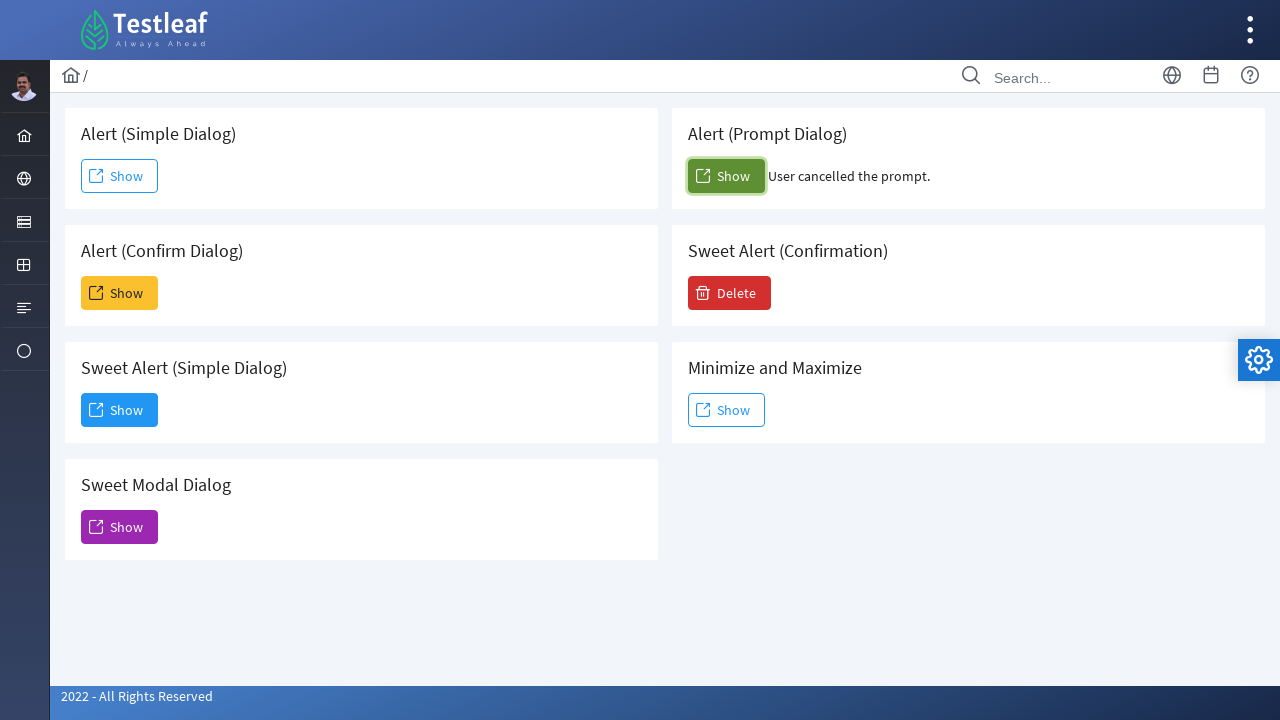

Waited for result element to be displayed
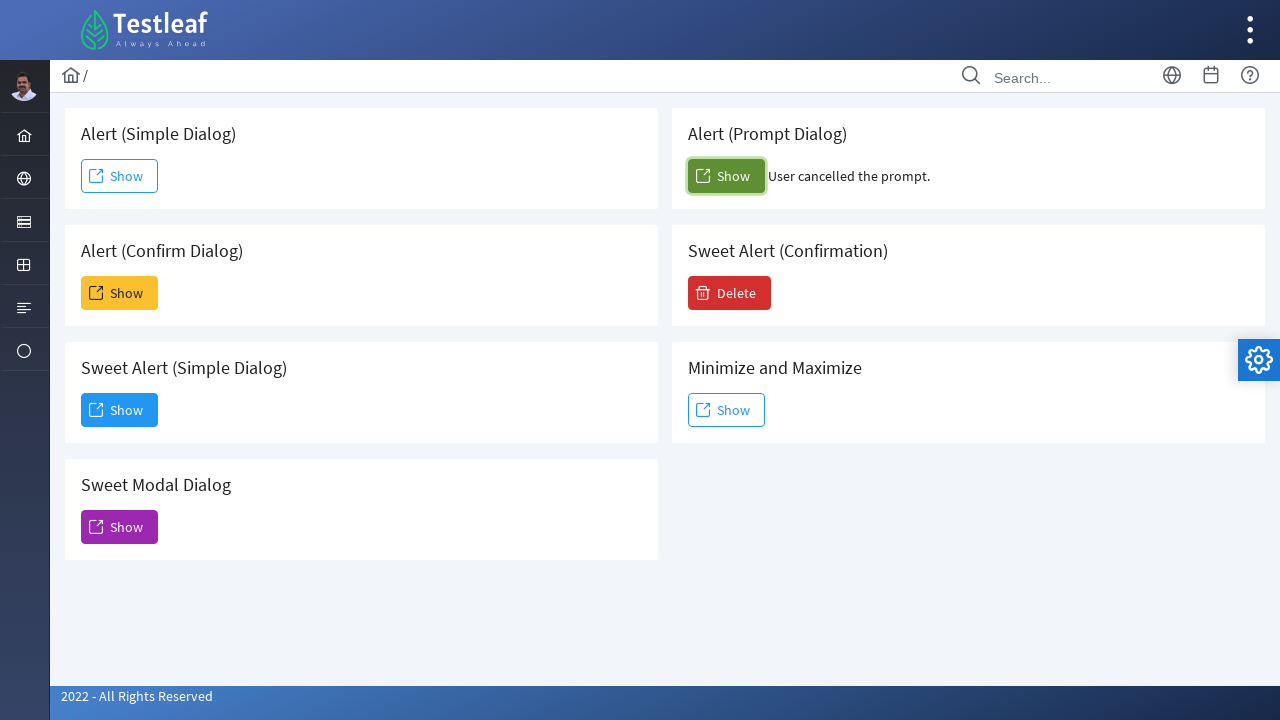

Retrieved result text: 'User cancelled the prompt.'
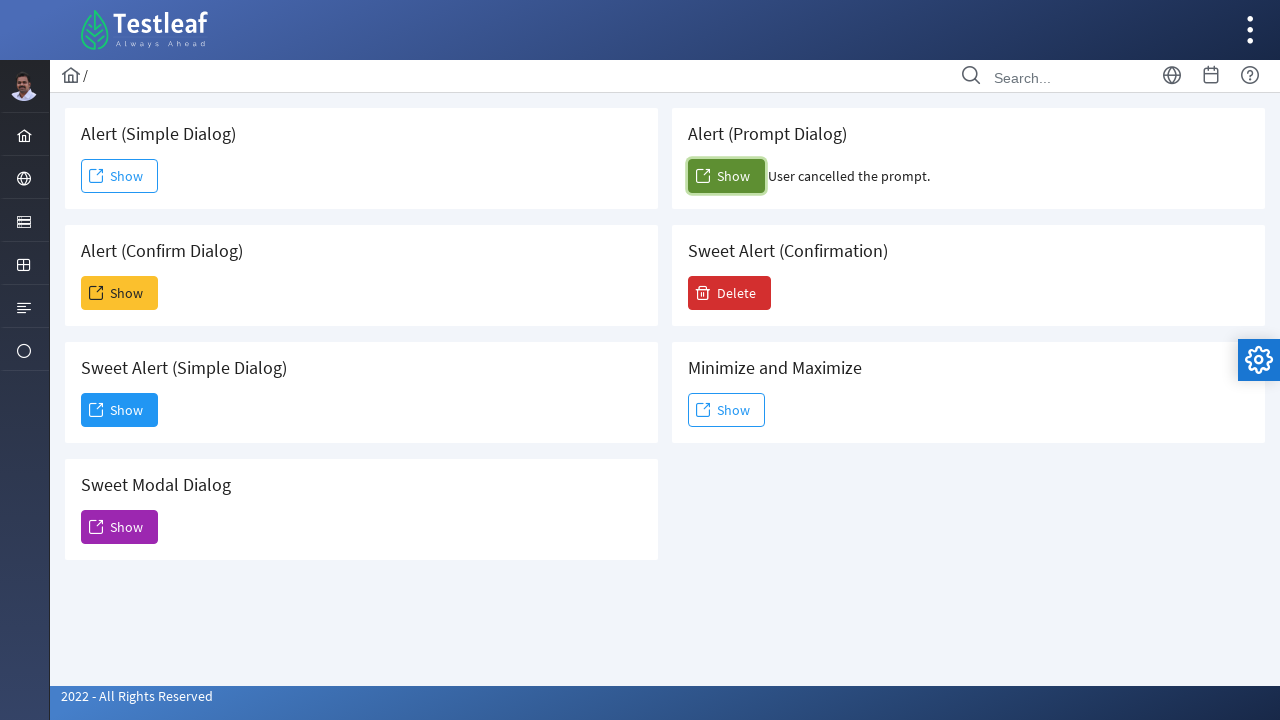

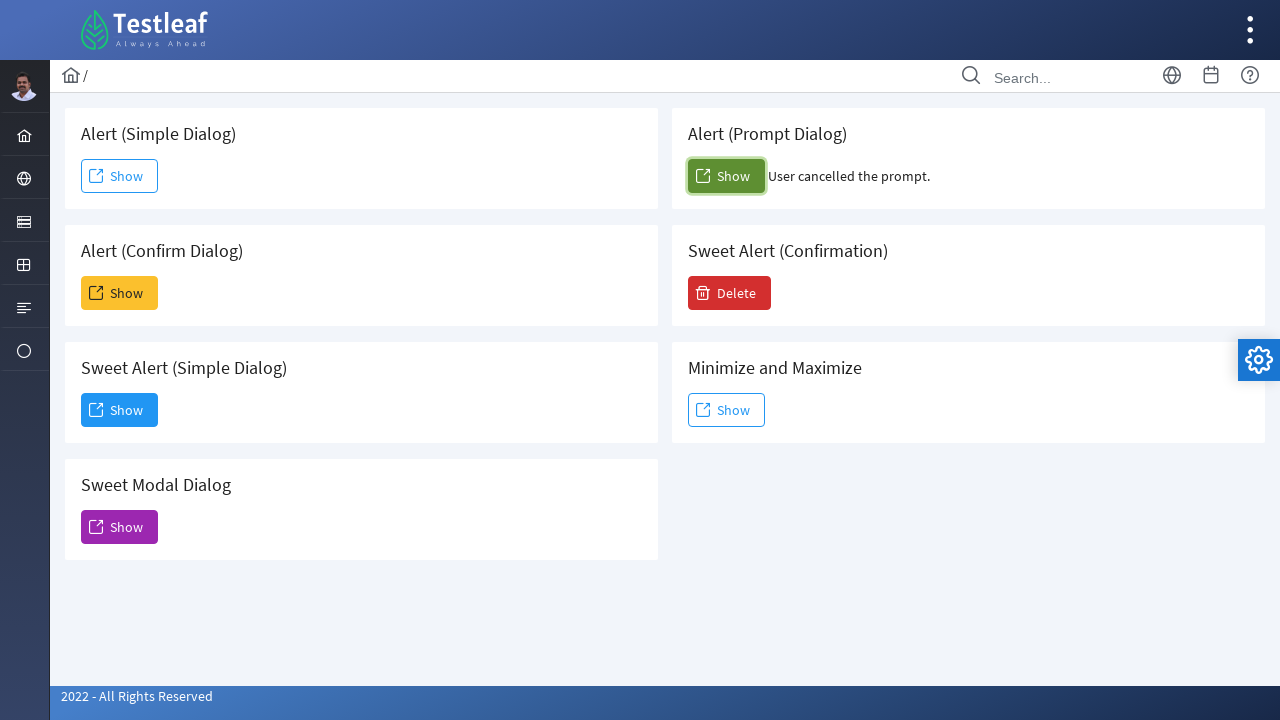